Verifies that the logo element is displayed on the OrangeHRM demo page

Starting URL: https://opensource-demo.orangehrmlive.com/

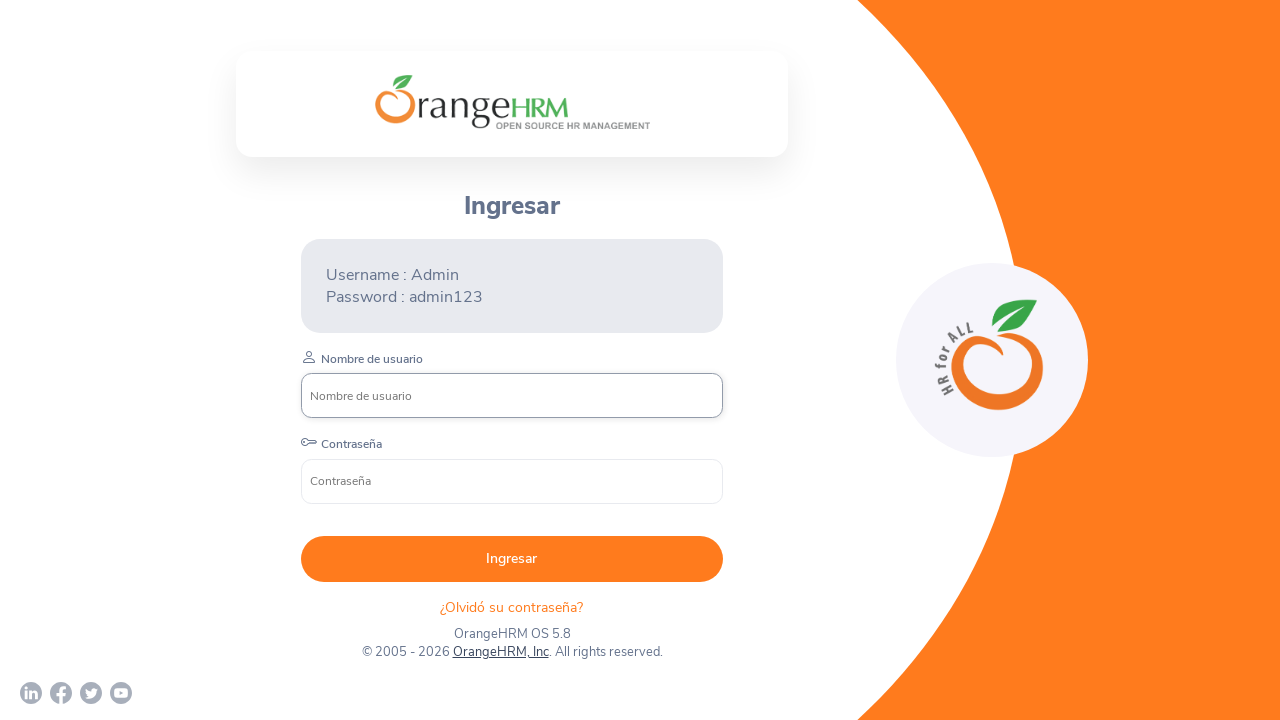

Waited for logo element to be present in DOM
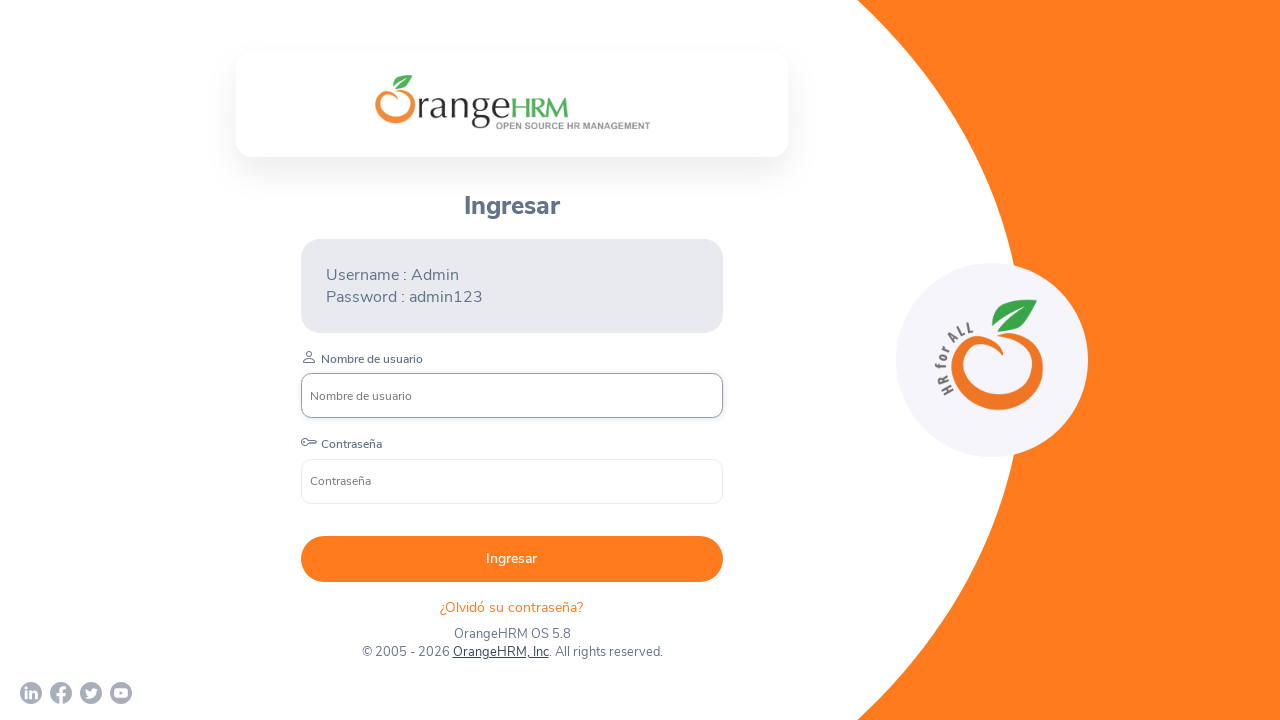

Verified logo element is visible on OrangeHRM demo page
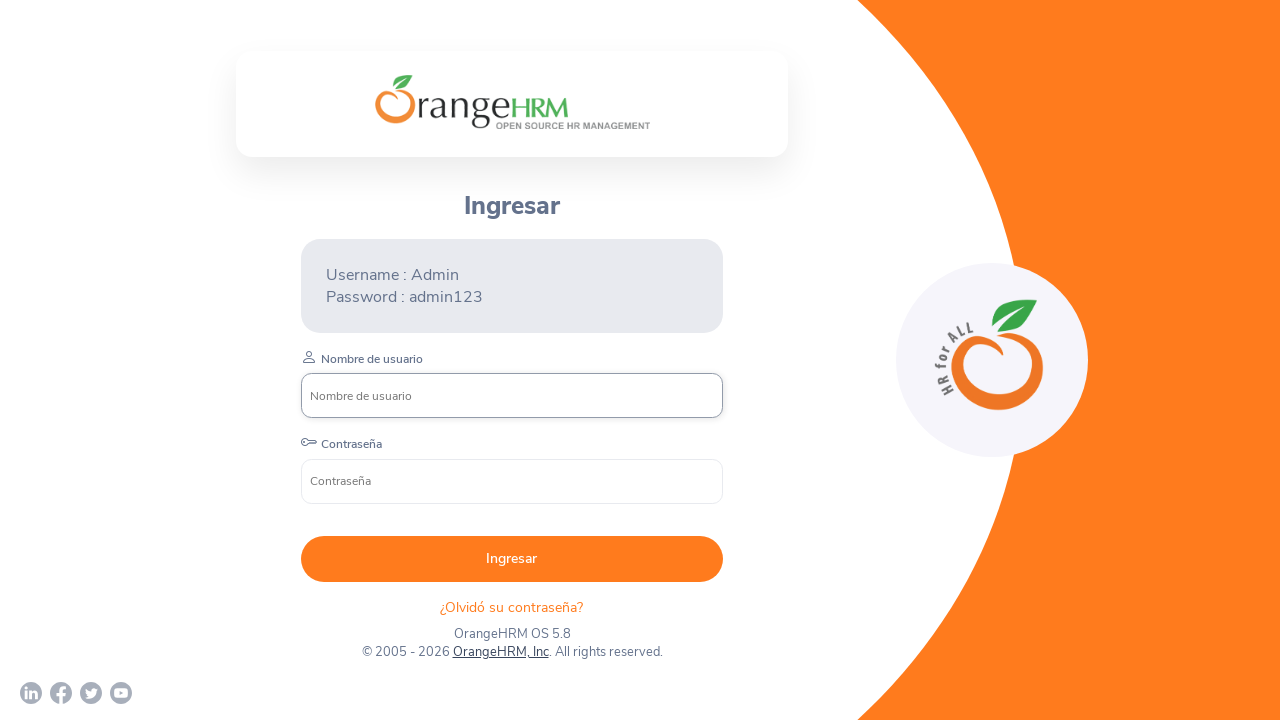

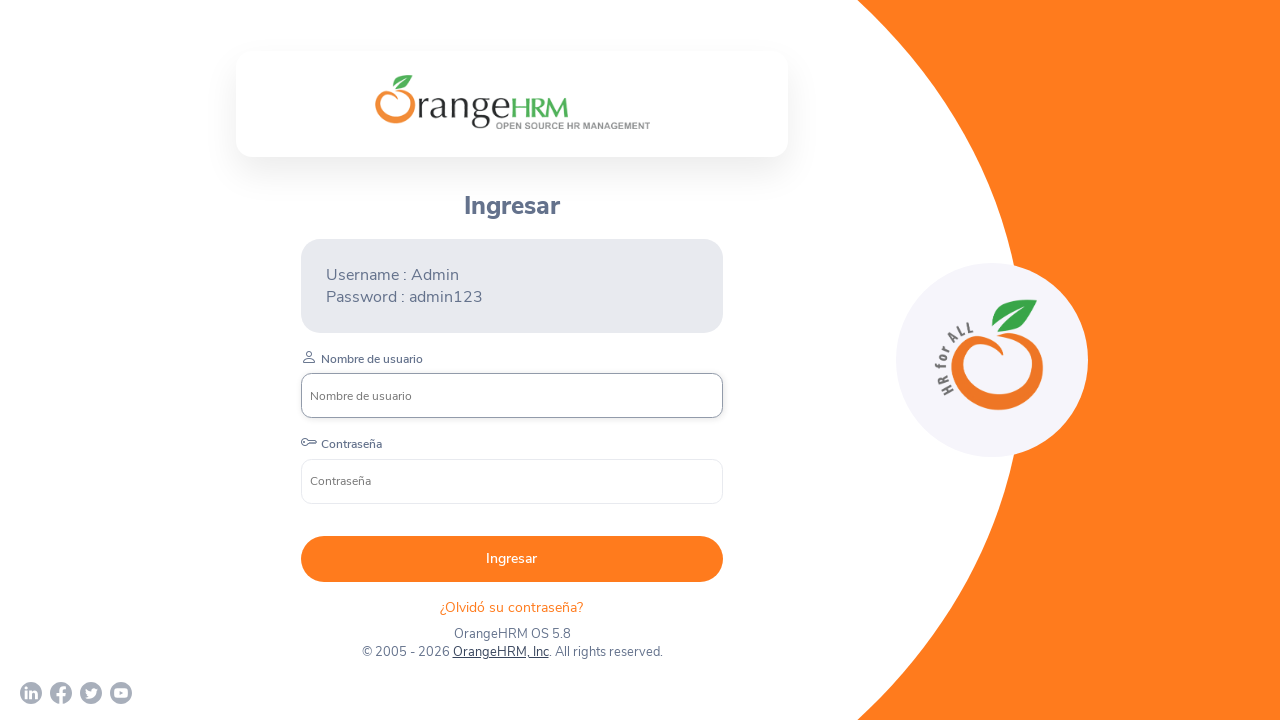